Navigates to OrangeHRM demo site and verifies the page title and URL contain expected values

Starting URL: https://opensource-demo.orangehrmlive.com/

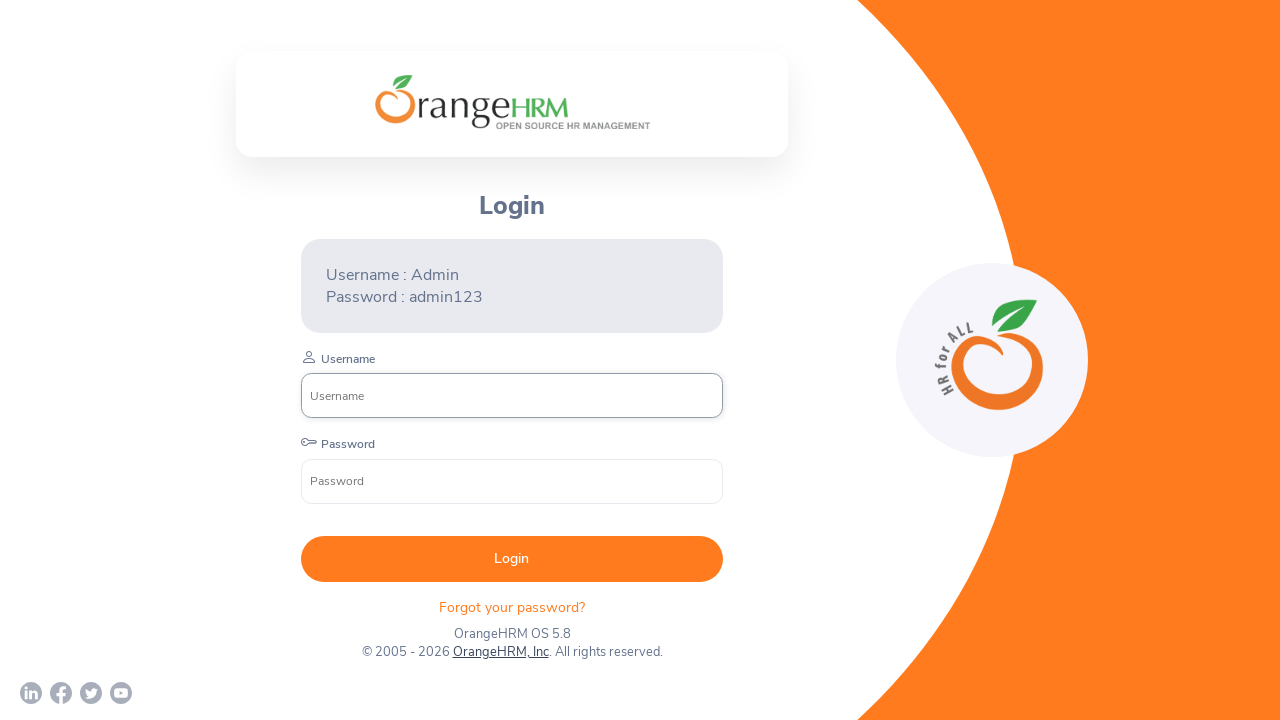

Page loaded and DOM content was ready
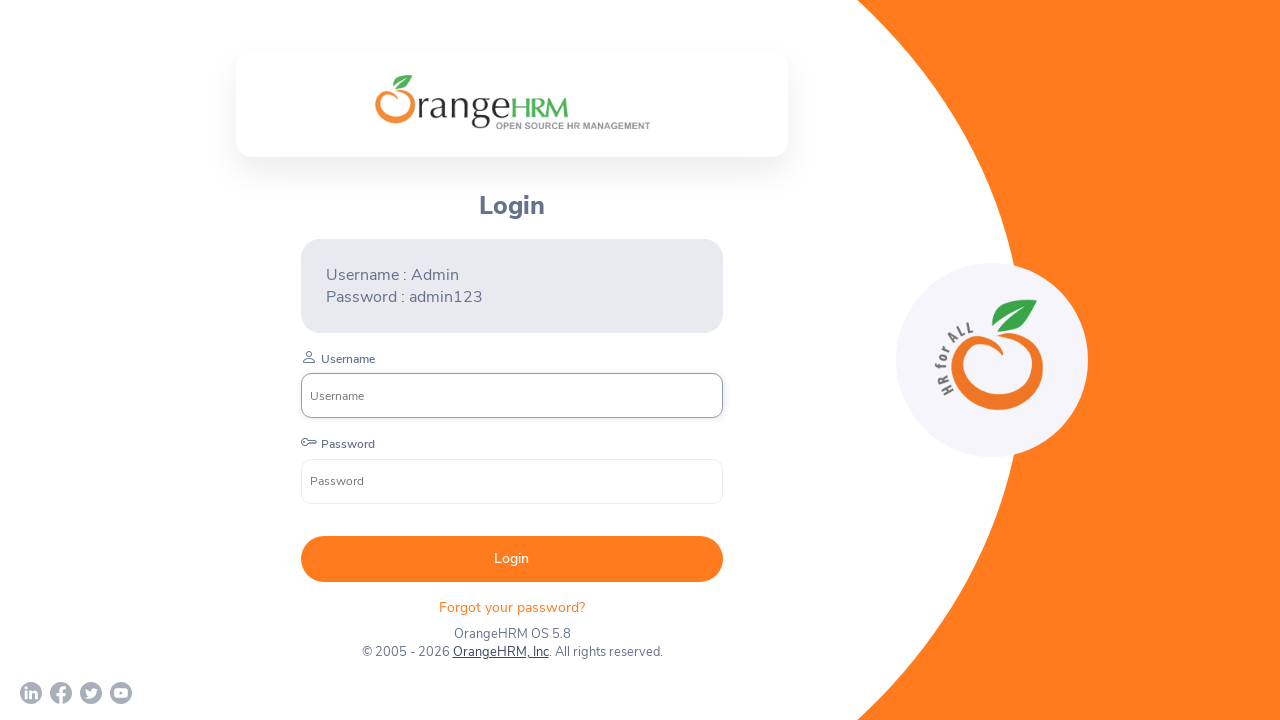

Verified page title contains 'OrangeHRM'
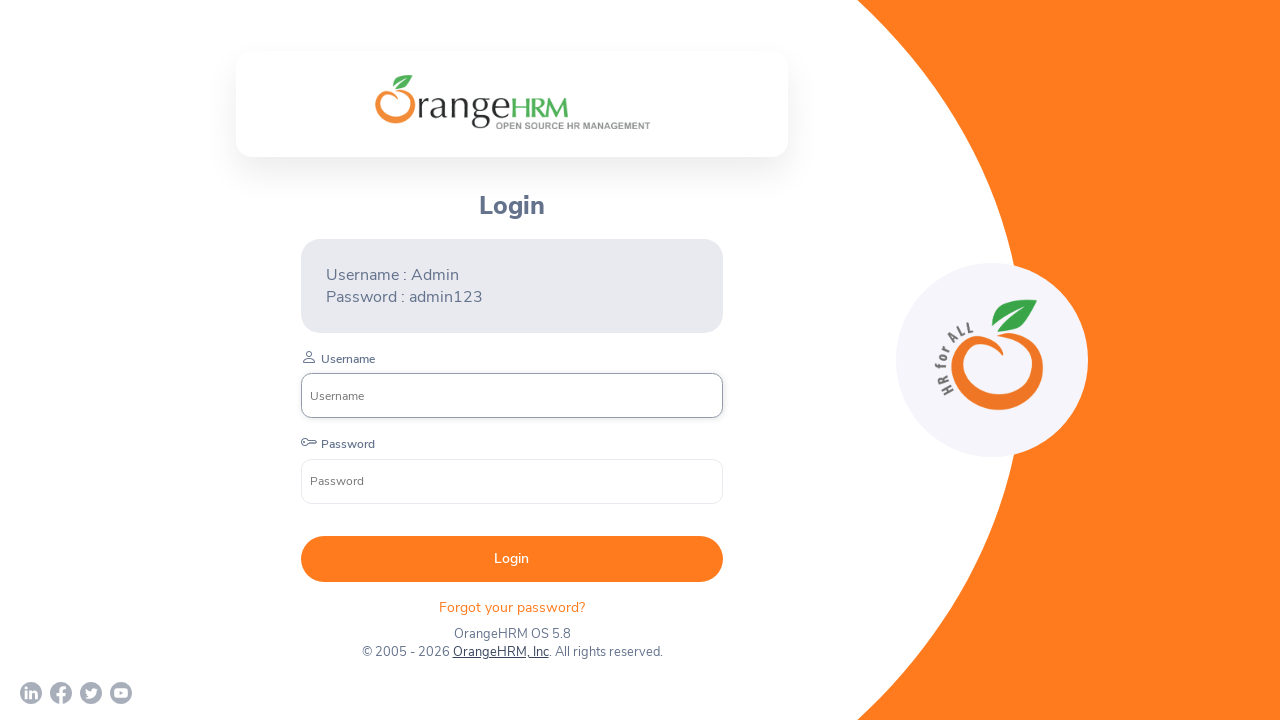

Verified URL contains 'orangehrmlive'
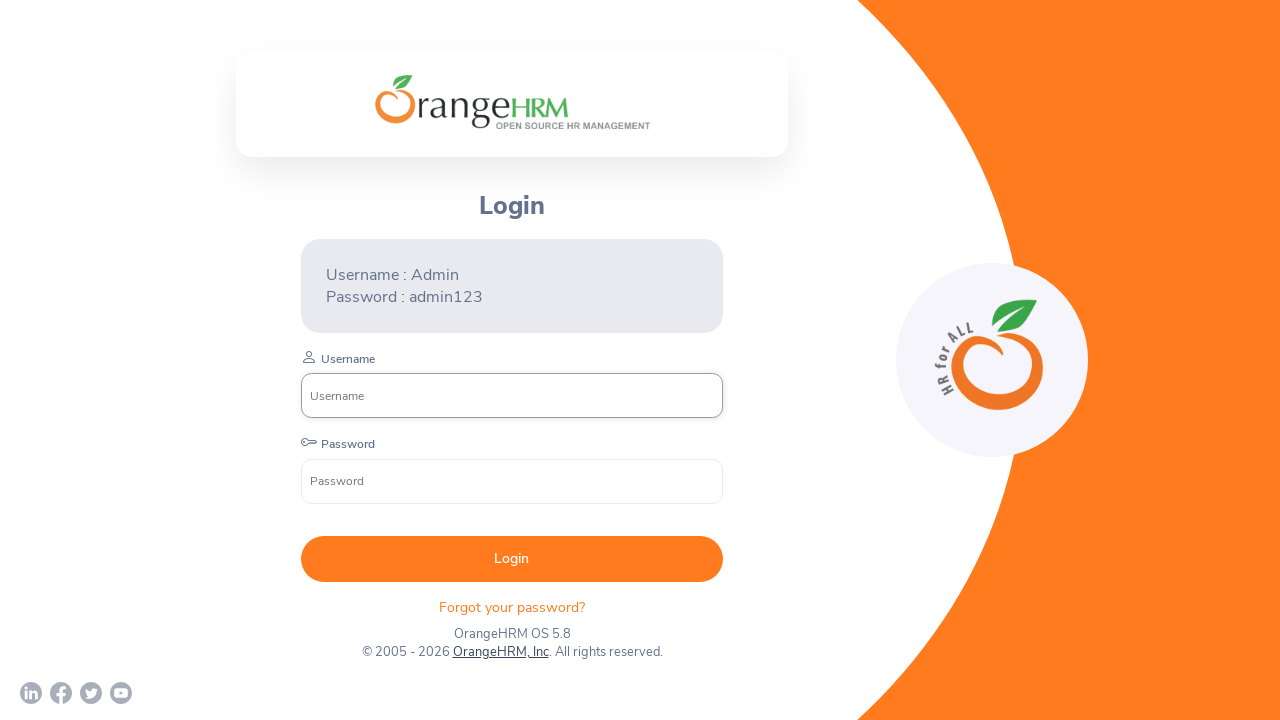

Verified URL contains 'live'
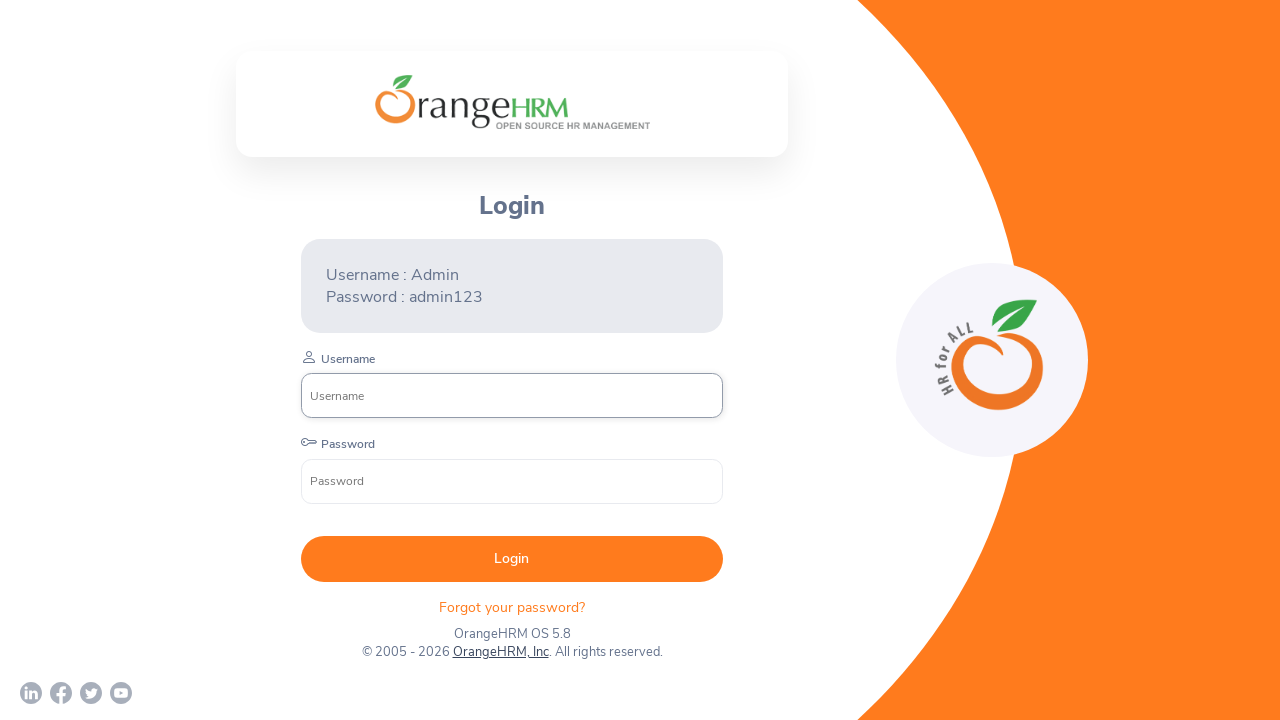

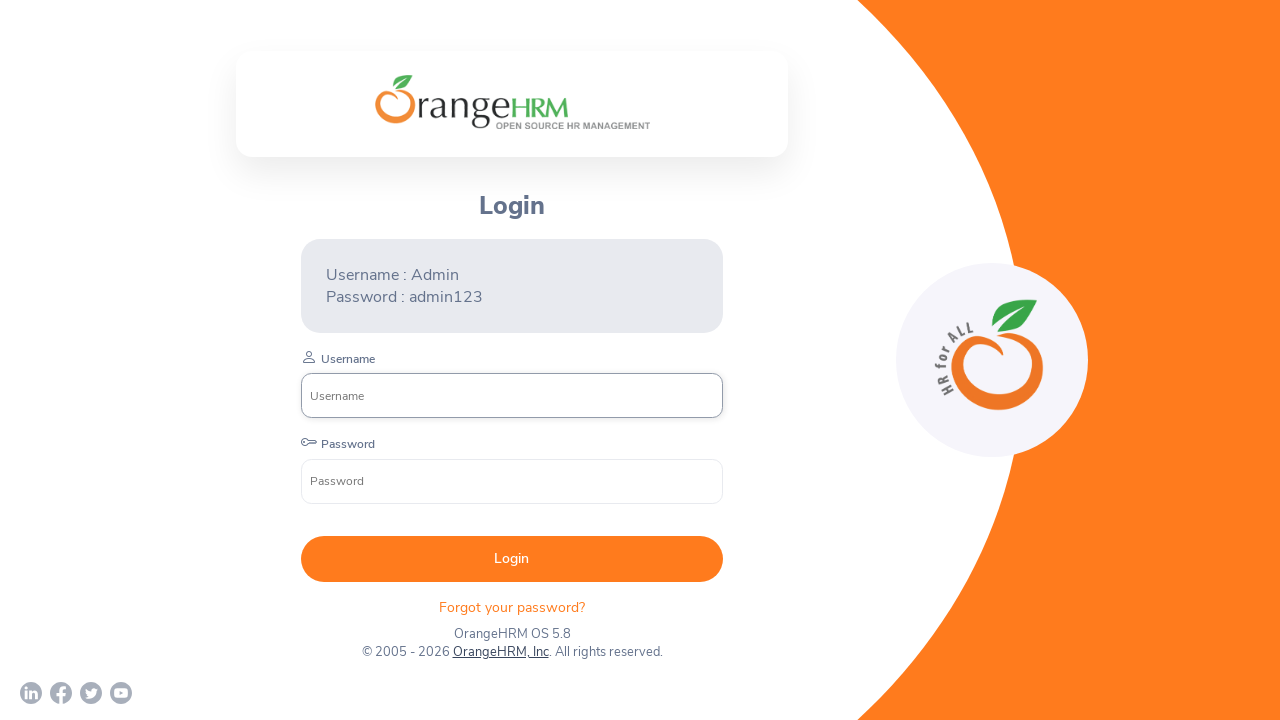